Tests the second checkbox by verifying it's initially checked, clicking it, and verifying it becomes unchecked

Starting URL: http://the-internet.herokuapp.com/

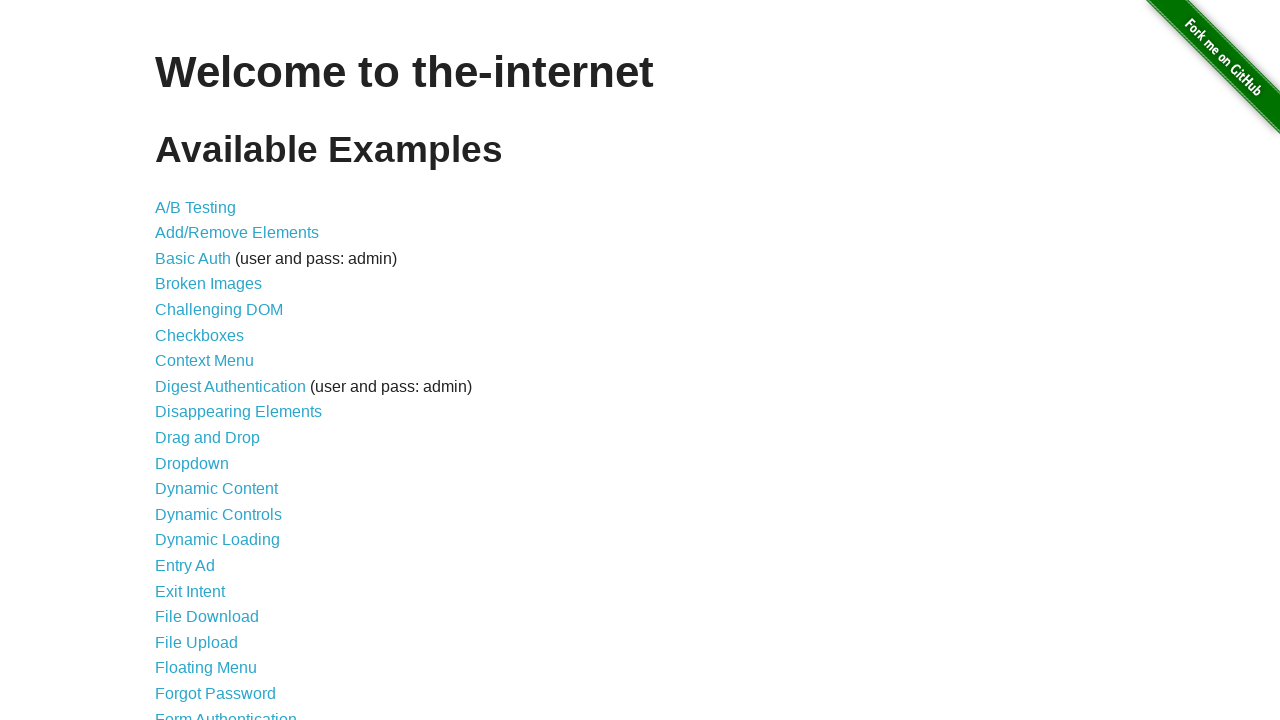

Clicked on the Checkboxes link to navigate to checkboxes page at (200, 335) on text=Checkboxes
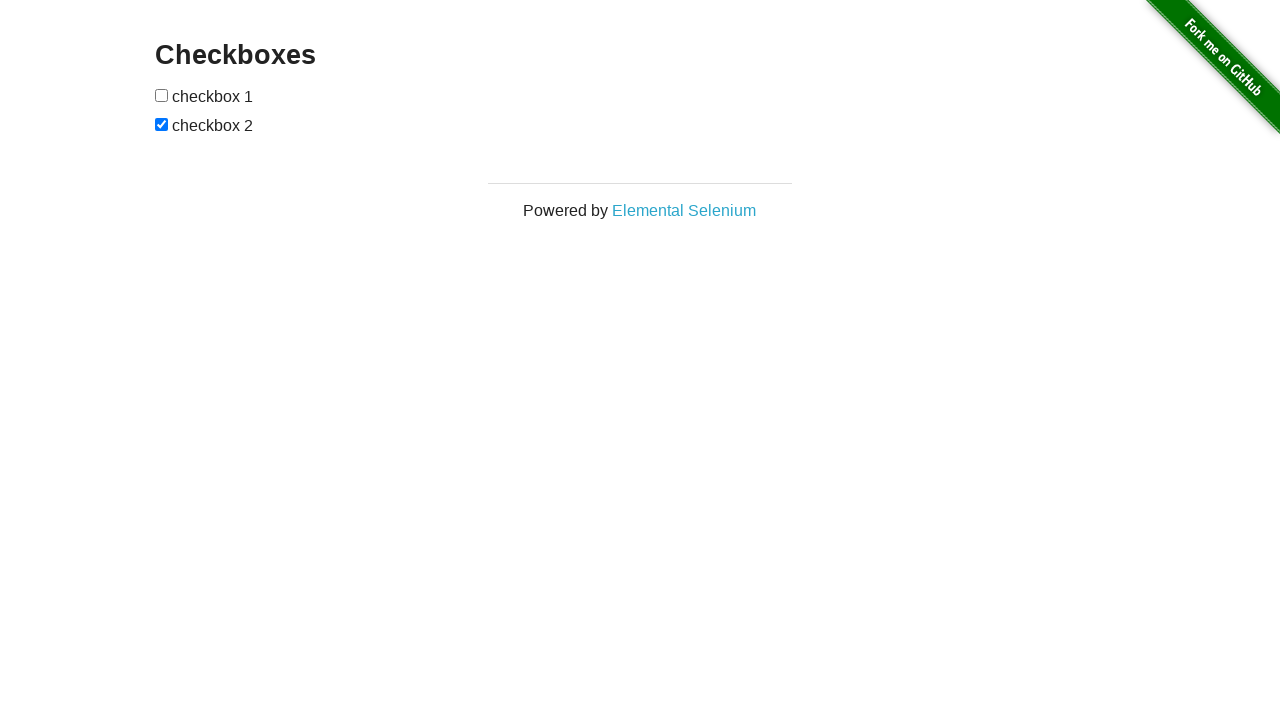

Checkboxes loaded and visible on the page
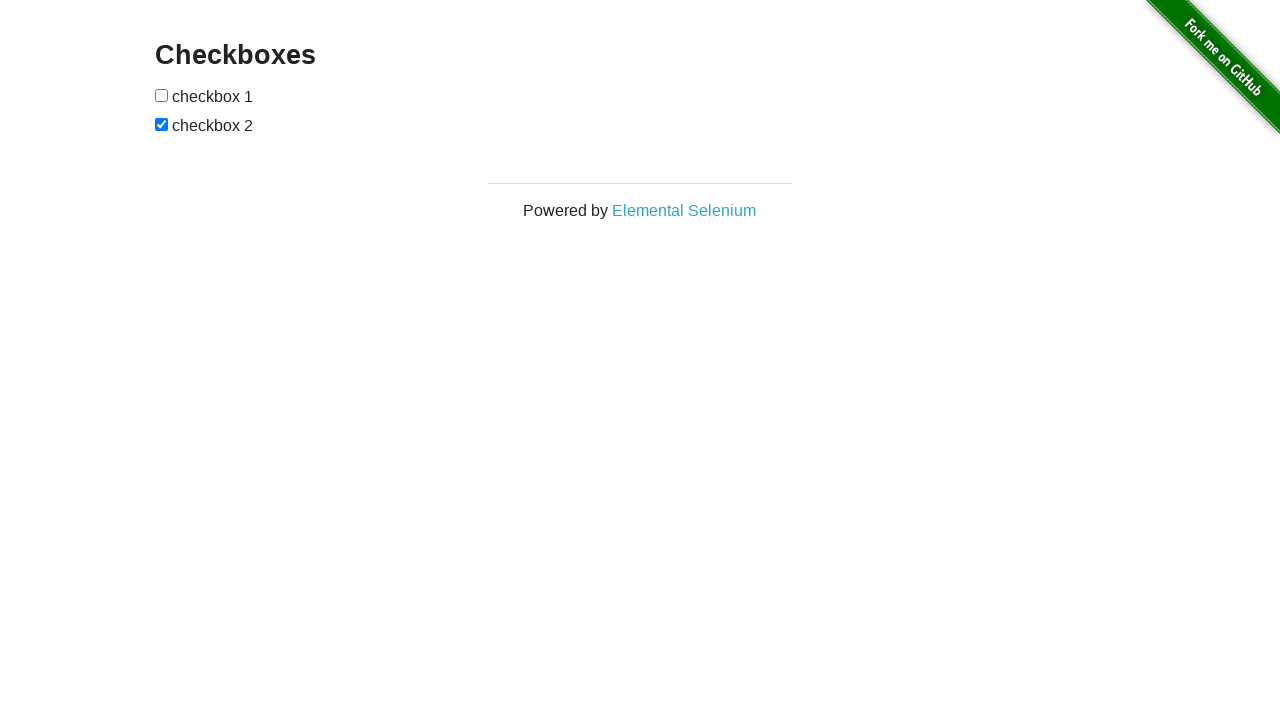

Located the second checkbox element
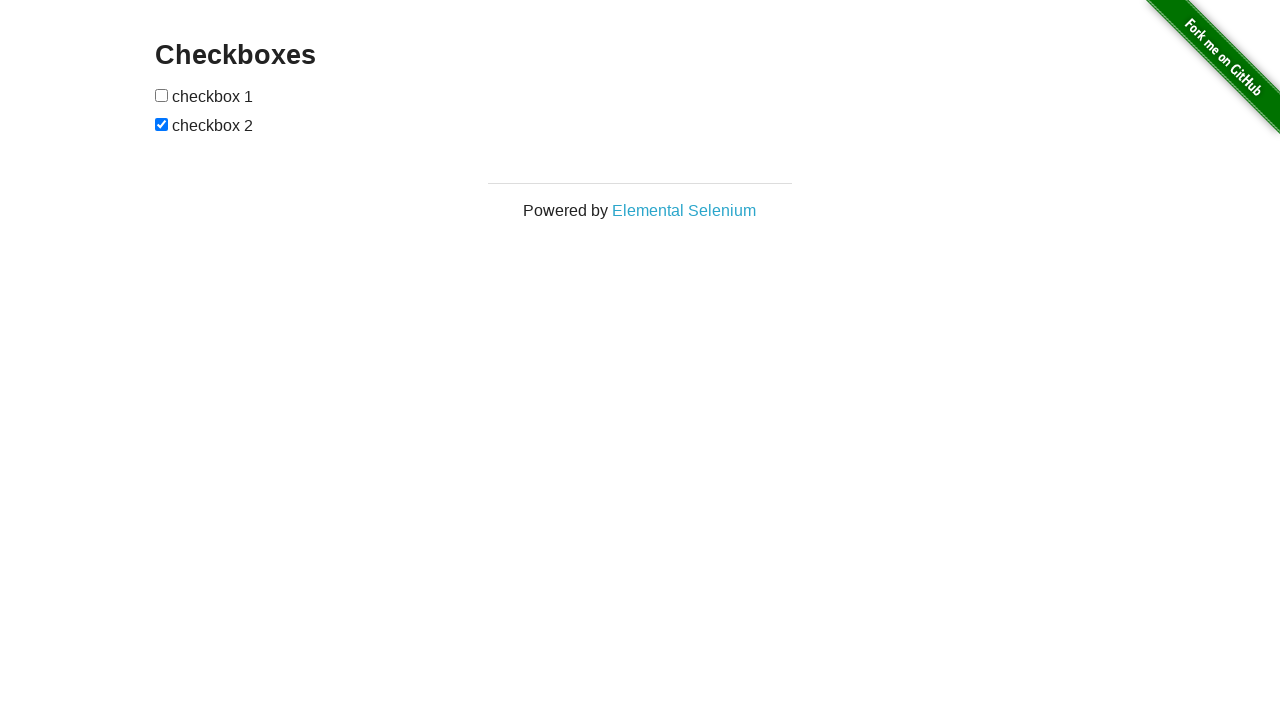

Verified that the second checkbox is initially checked
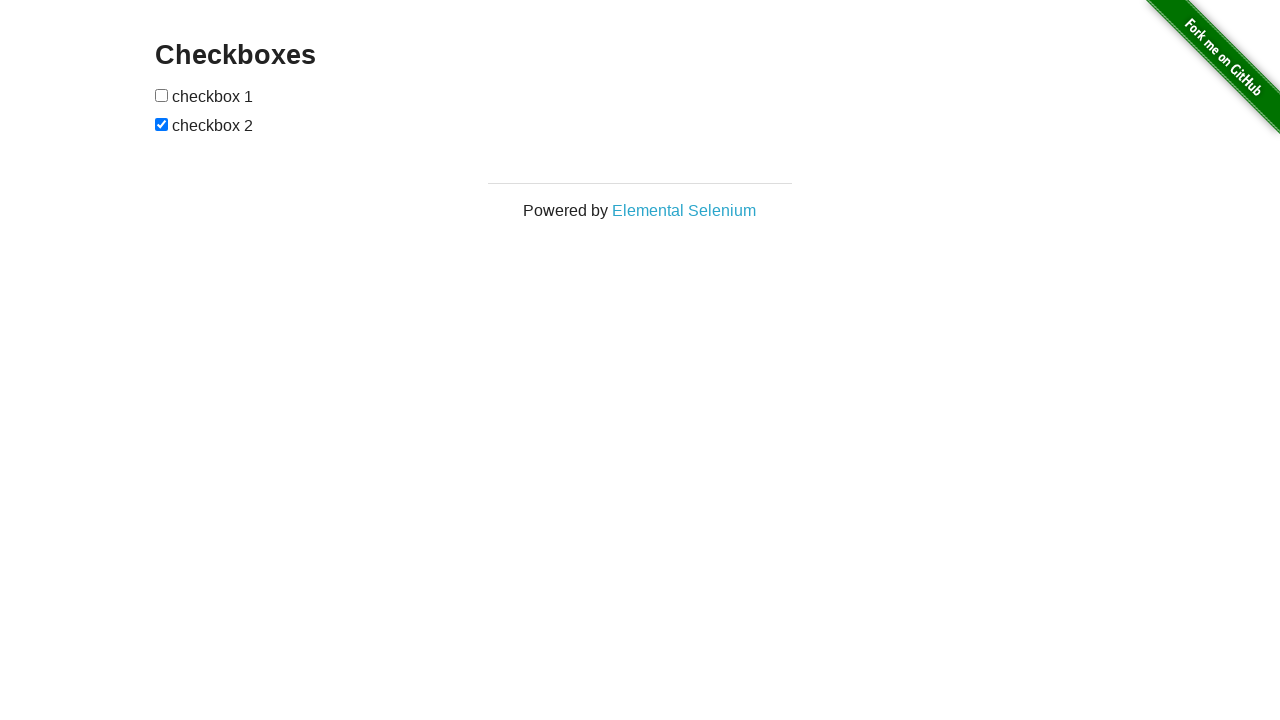

Clicked the second checkbox to uncheck it at (162, 124) on [type=checkbox] >> nth=1
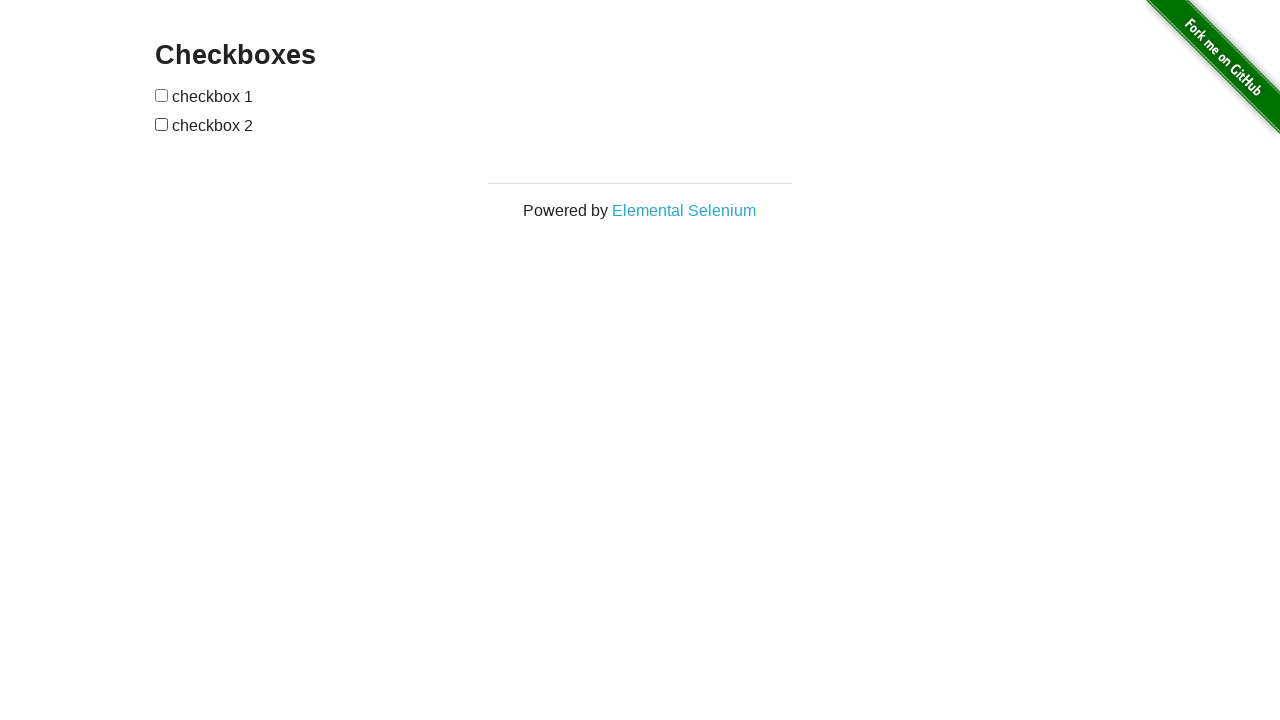

Verified that the second checkbox is now unchecked
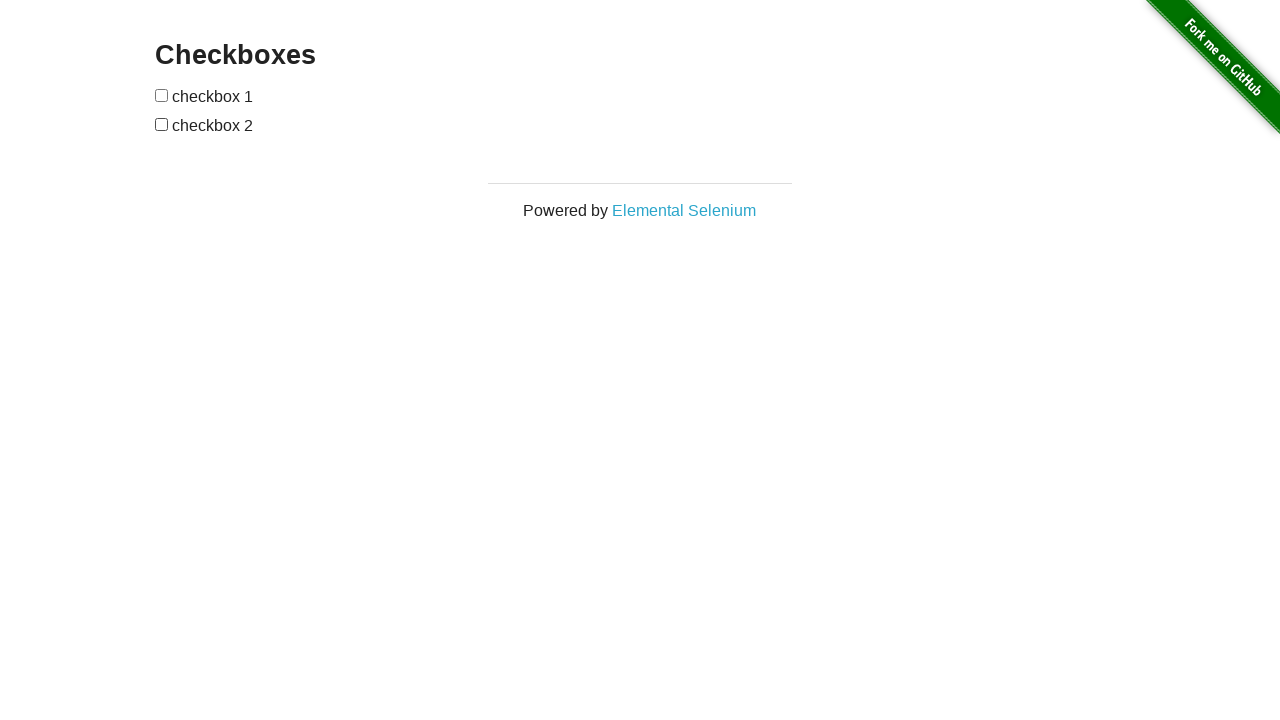

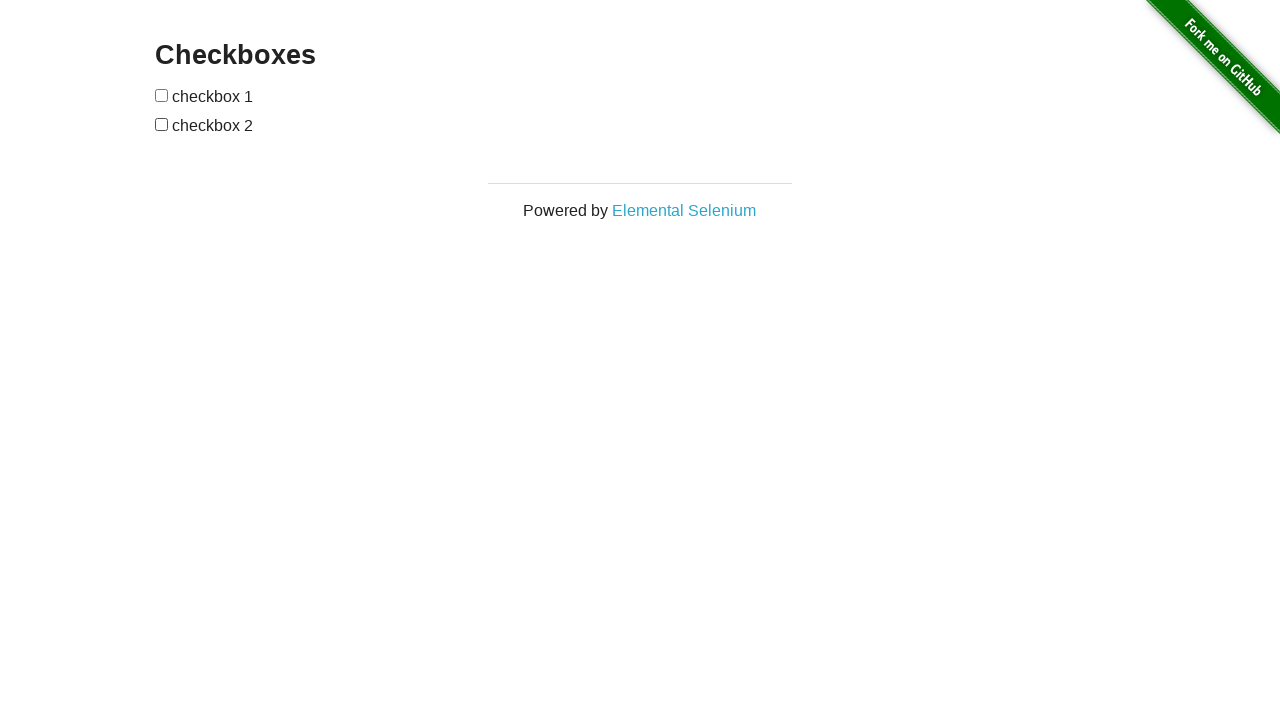